Tests JavaScript alert handling by triggering and interacting with different types of alerts (simple alert, confirm dialog, and prompt dialog)

Starting URL: https://the-internet.herokuapp.com/javascript_alerts

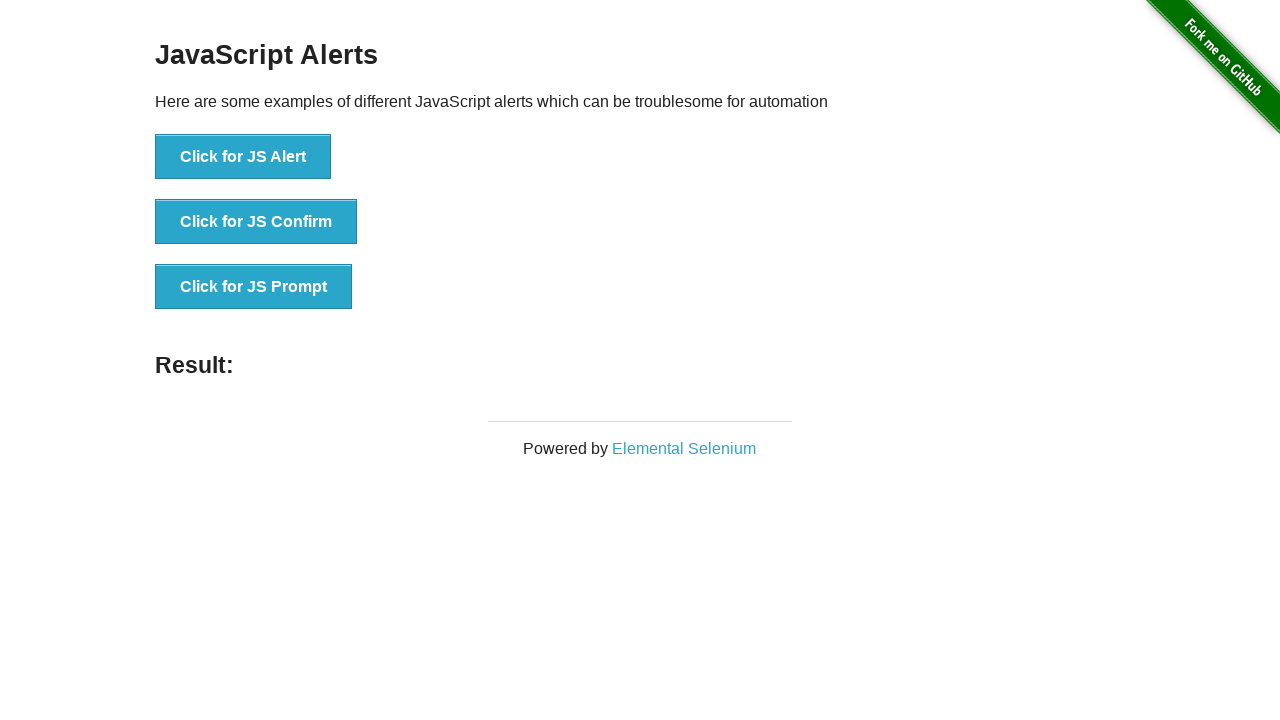

Navigated to JavaScript alerts test page
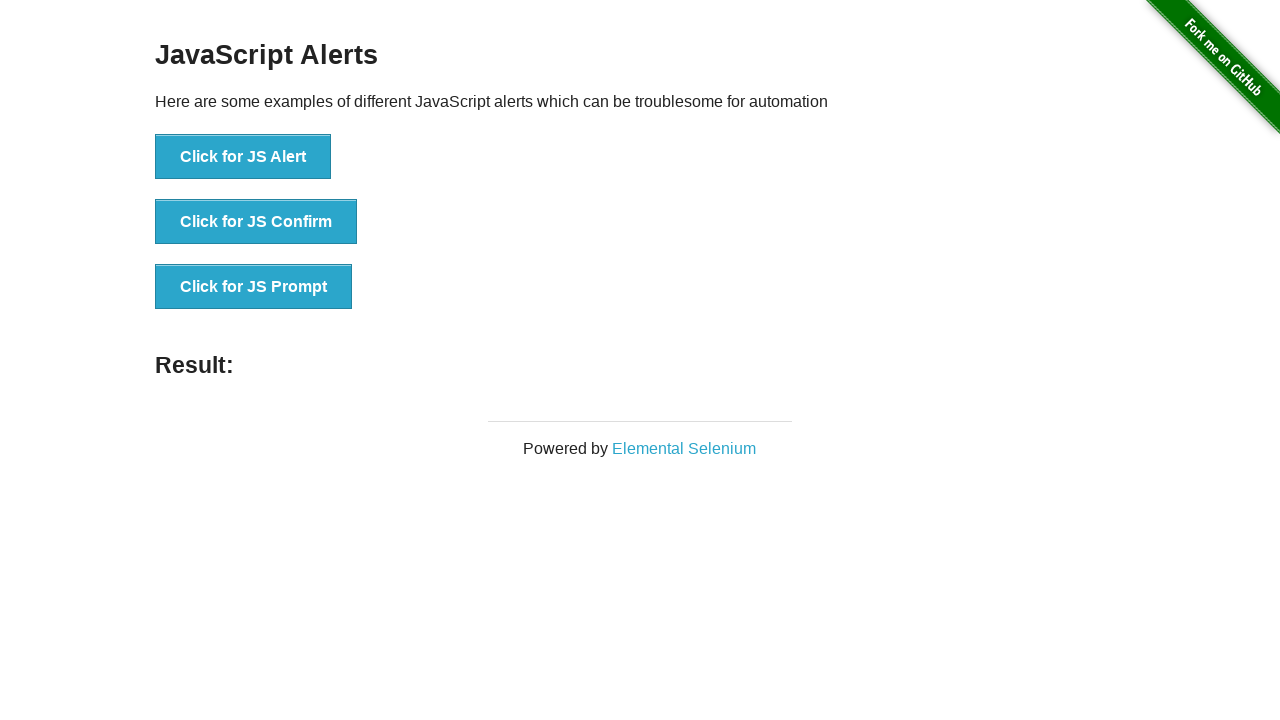

Clicked button to trigger simple alert at (243, 157) on xpath=//*[@id='content']/div/ul/li[1]/button
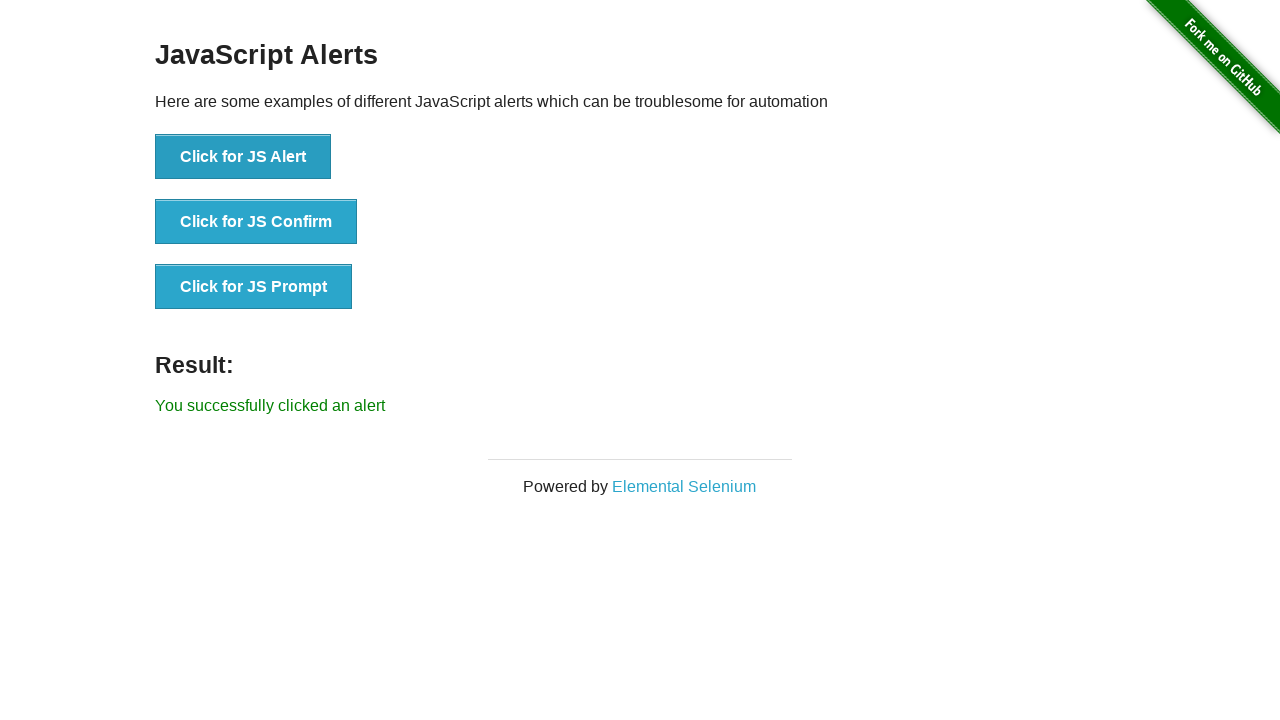

Accepted the simple alert dialog
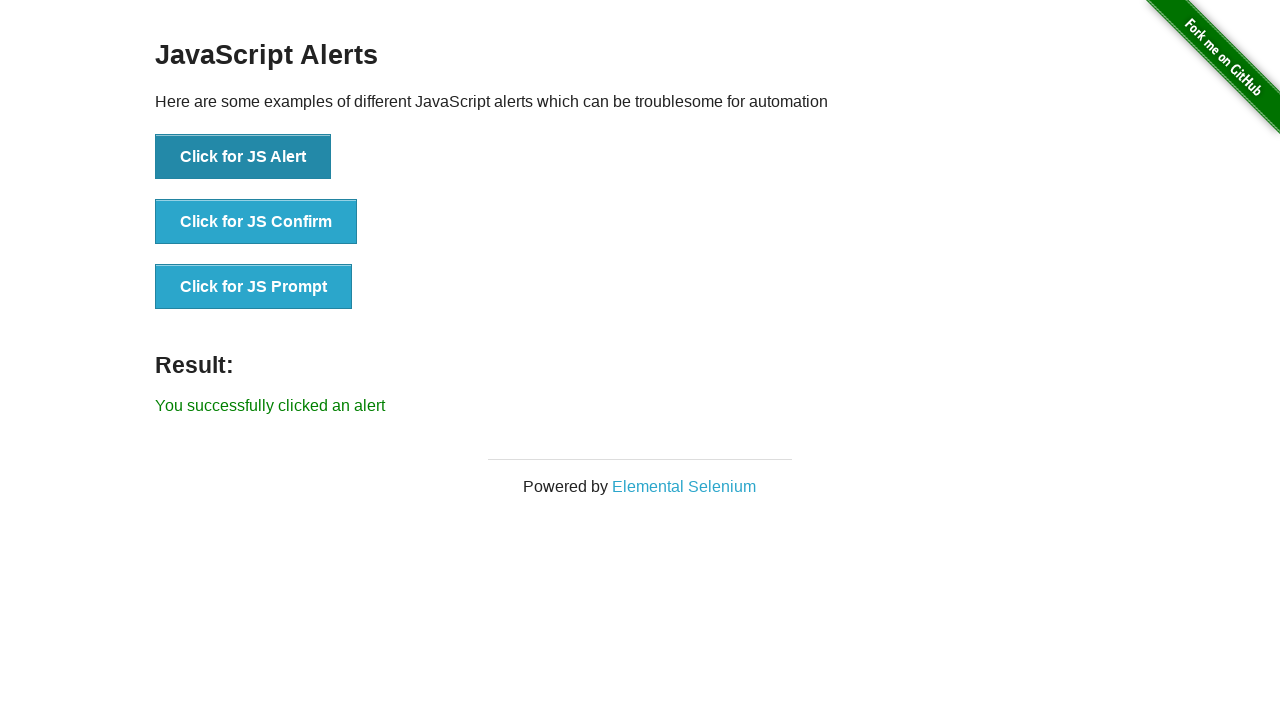

Clicked button to trigger confirm dialog at (256, 222) on xpath=//*[@id='content']/div/ul/li[2]/button
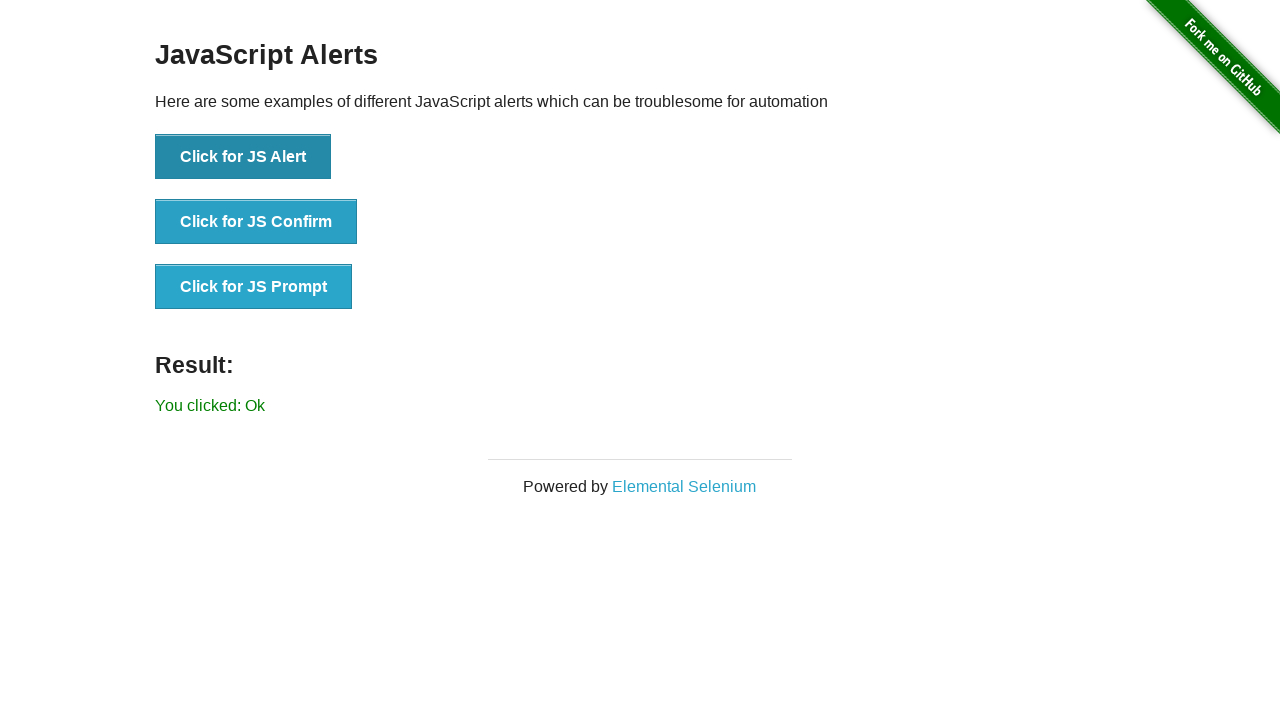

Accepted the confirm dialog
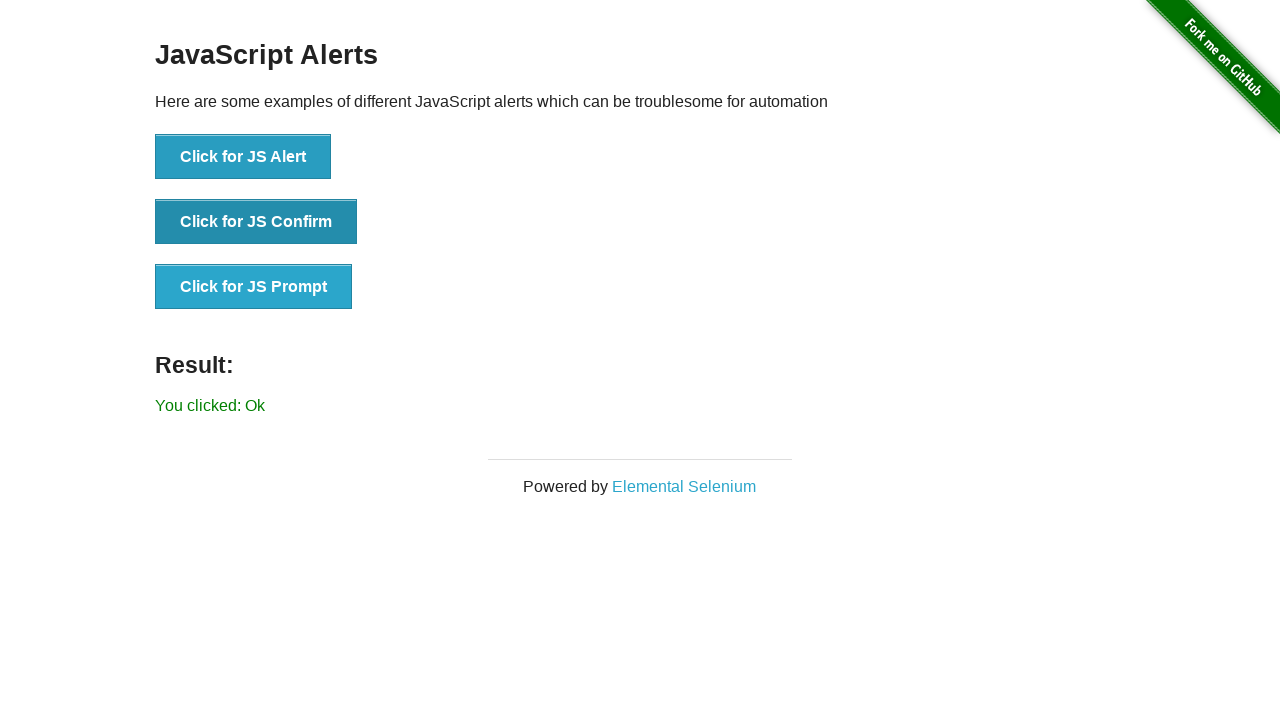

Clicked button to trigger prompt dialog at (254, 287) on xpath=//*[@id='content']/div/ul/li[3]/button
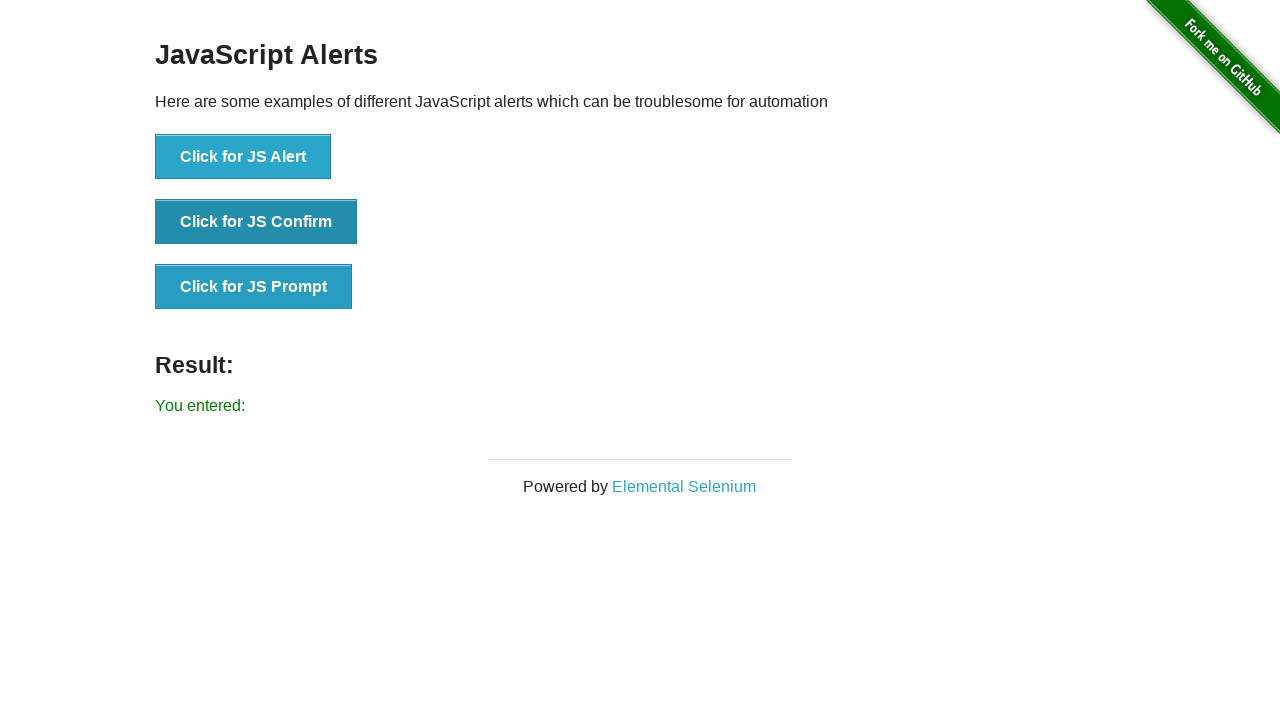

Accepted the prompt dialog with custom text 'Hi, Akshay here!'
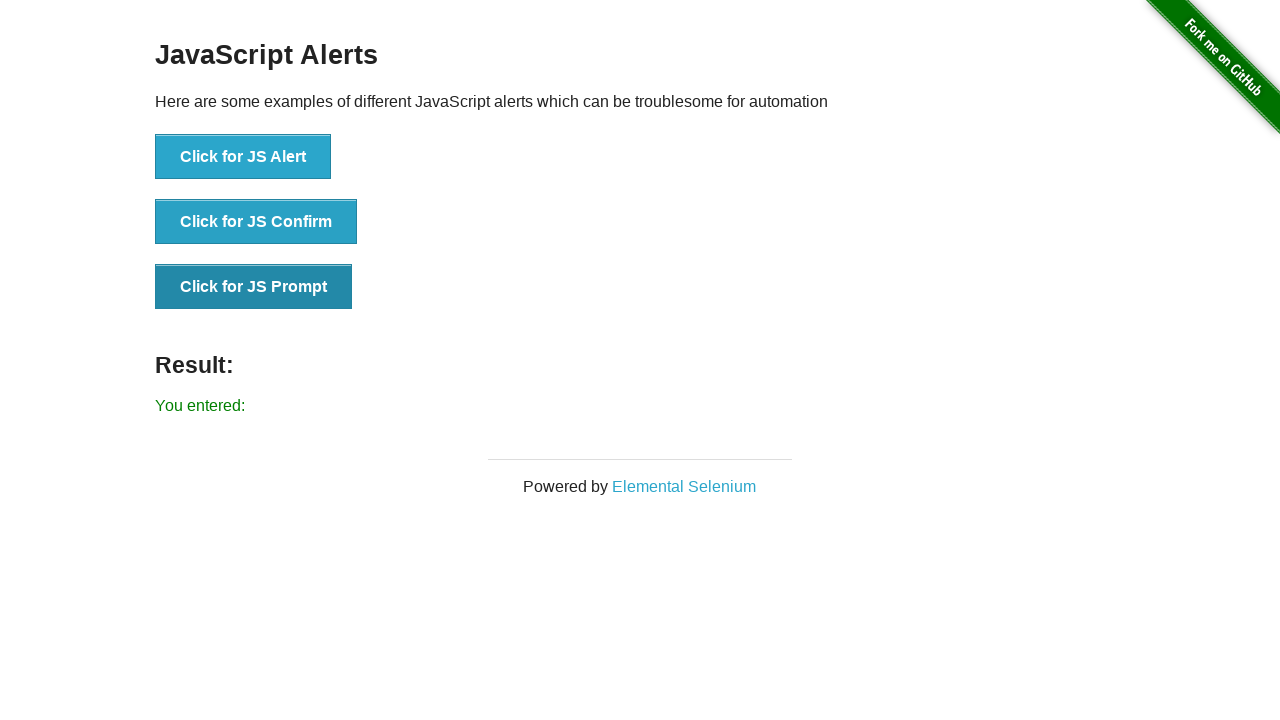

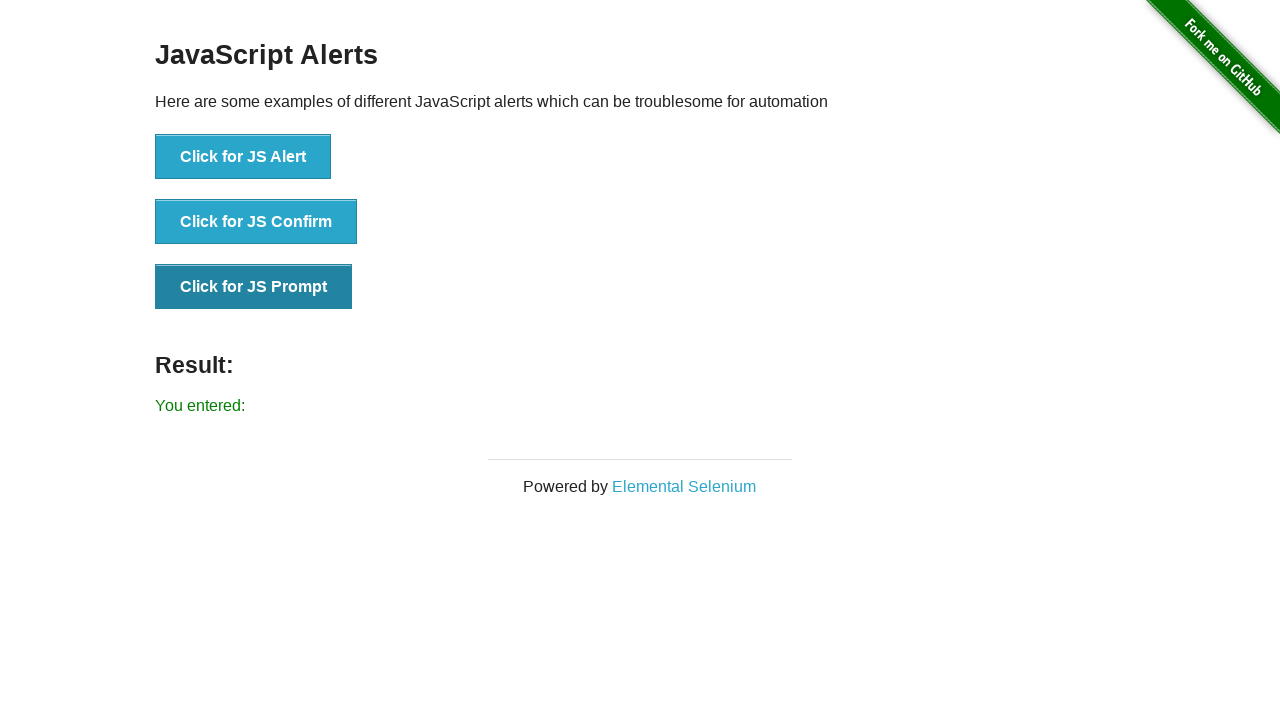